Tests SHIFT+T keyboard combination to type uppercase T

Starting URL: https://the-internet.herokuapp.com/key_presses

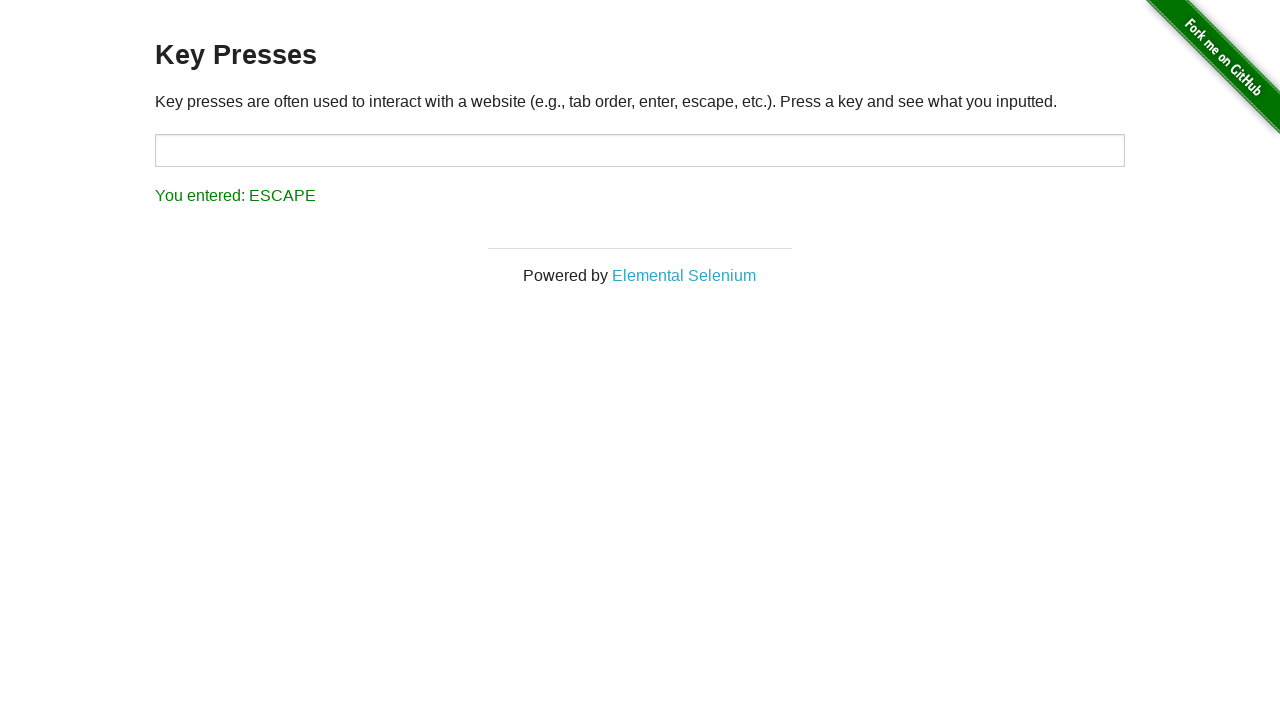

Navigated to Key Presses test page
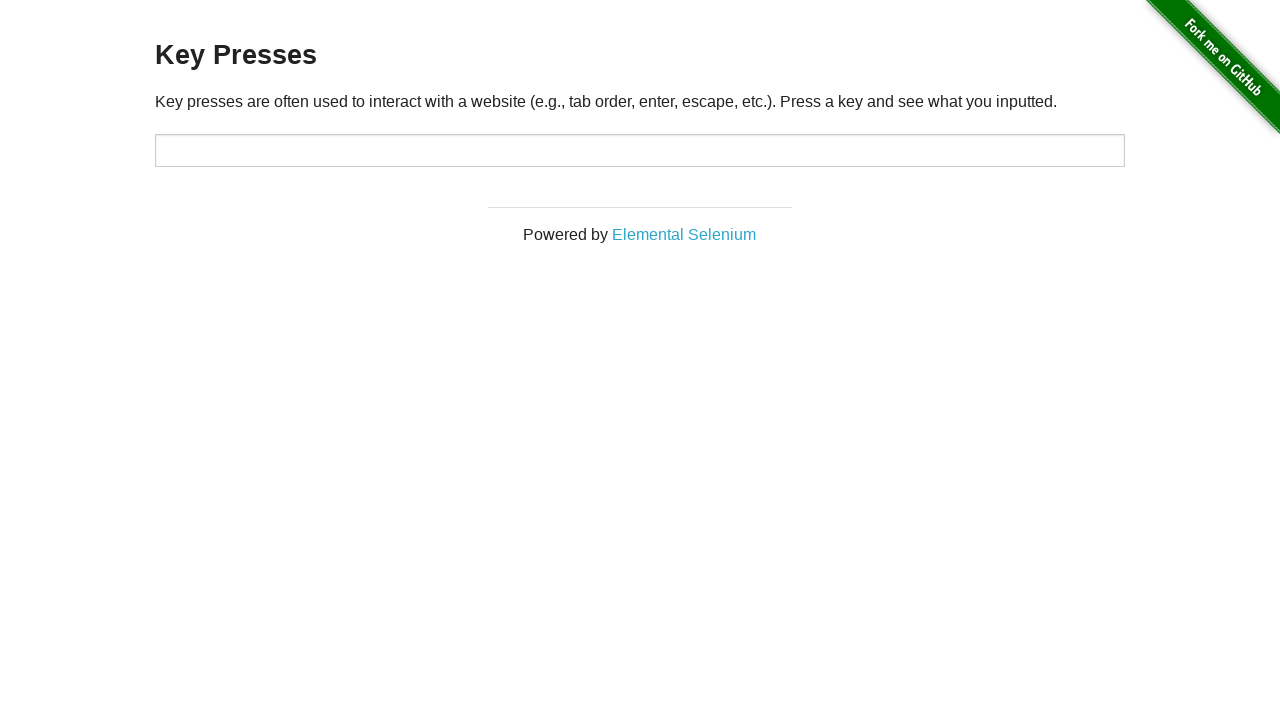

Pressed SHIFT+T keyboard combination to type uppercase T on body
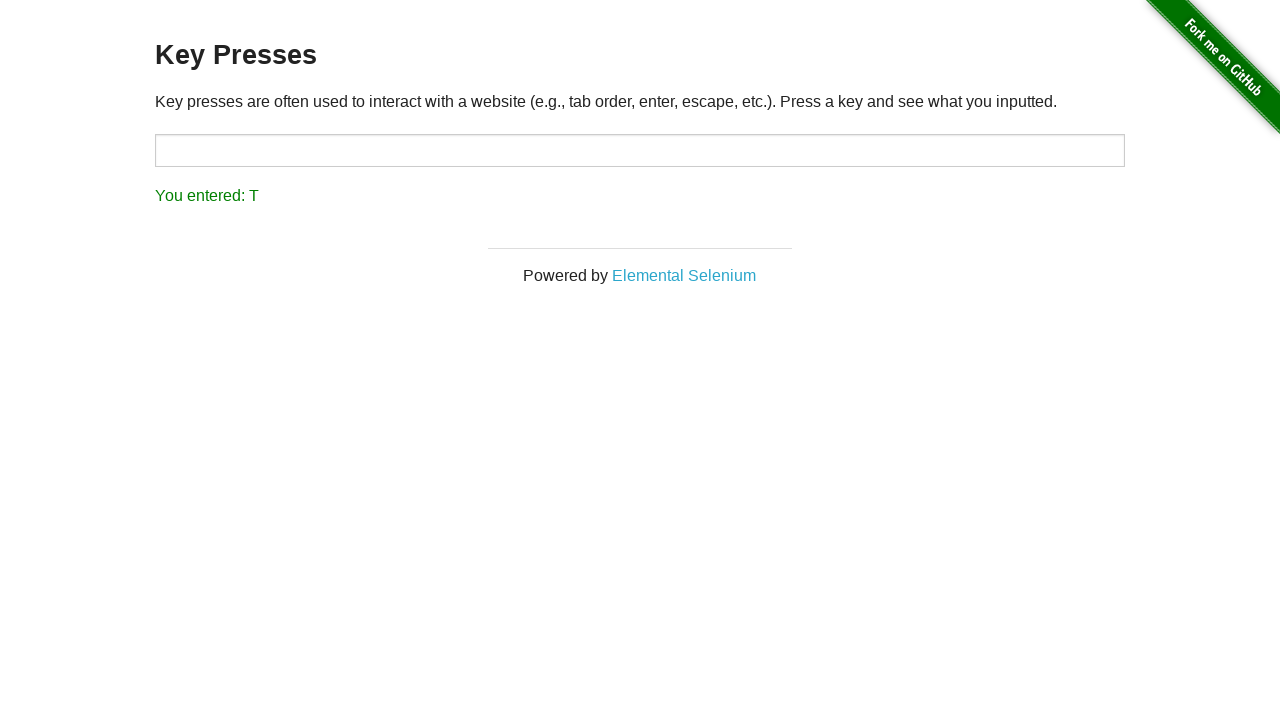

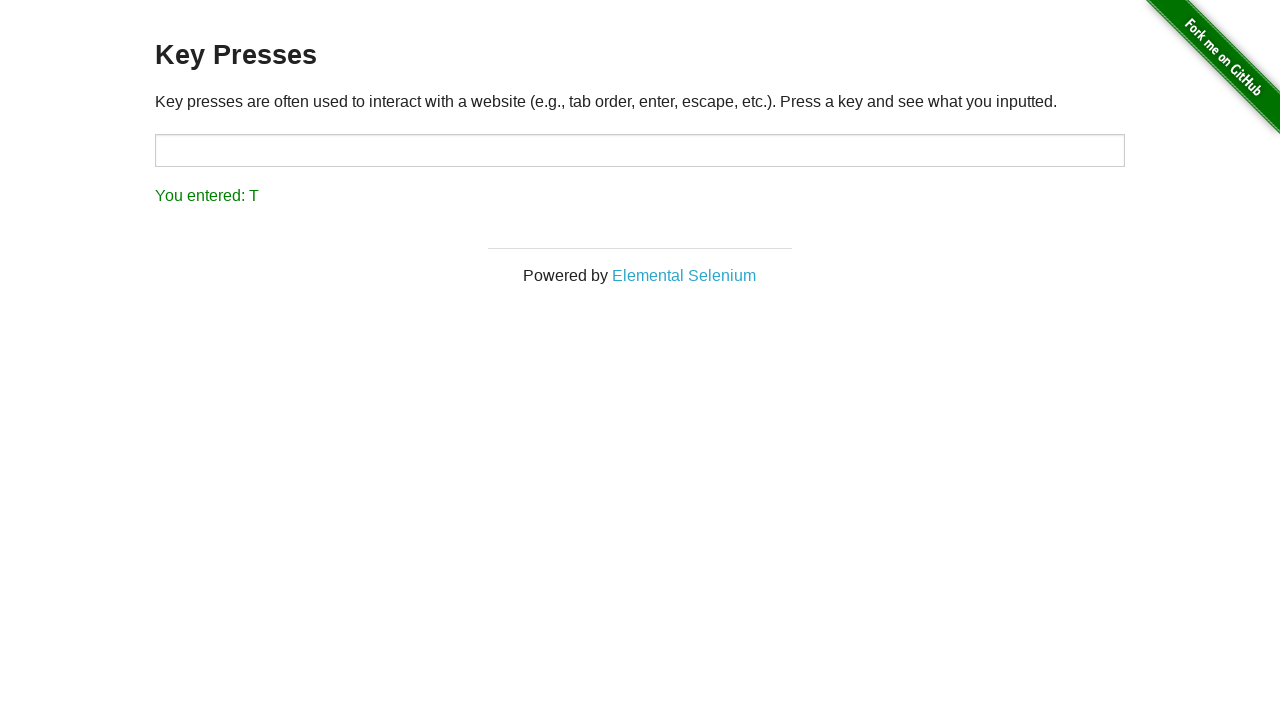